Searches for cars on Latvian classifieds site ss.lv by filtering with price range (6000-10000), year from 2001, engine max 3.0, and white color, then submits the search.

Starting URL: https://www.ss.lv

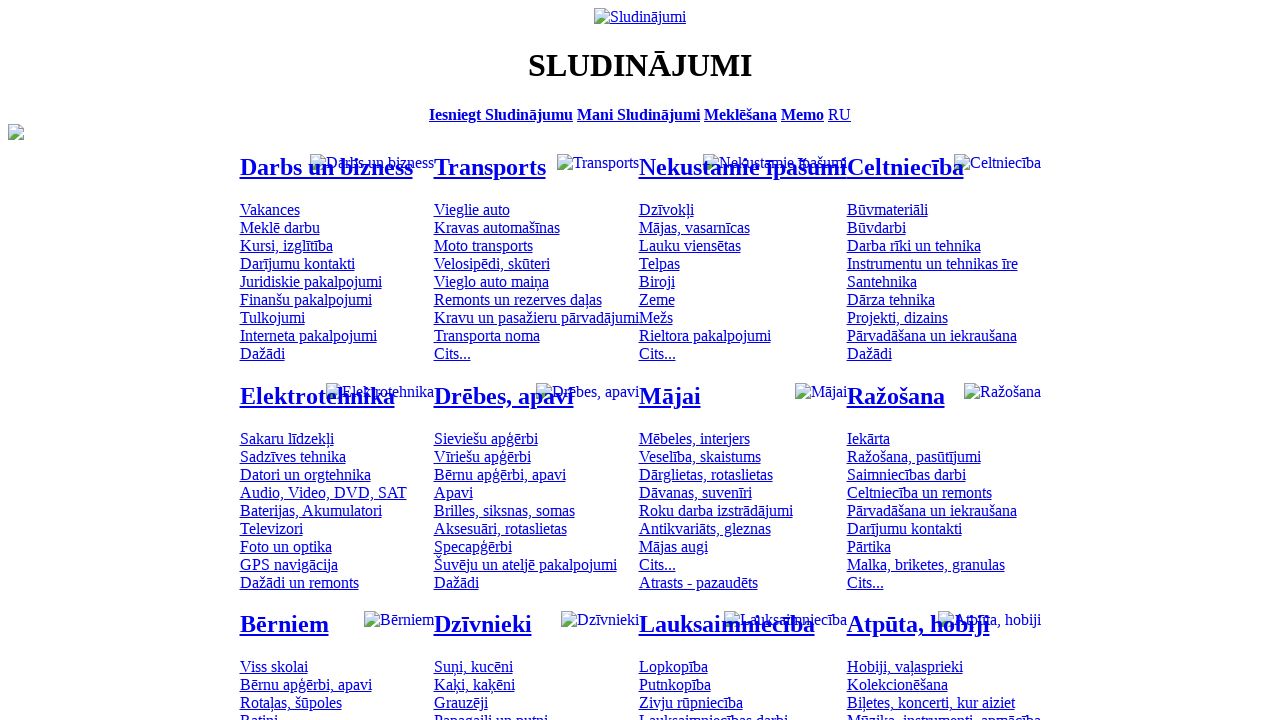

Clicked on cars category at (472, 209) on #mtd_97
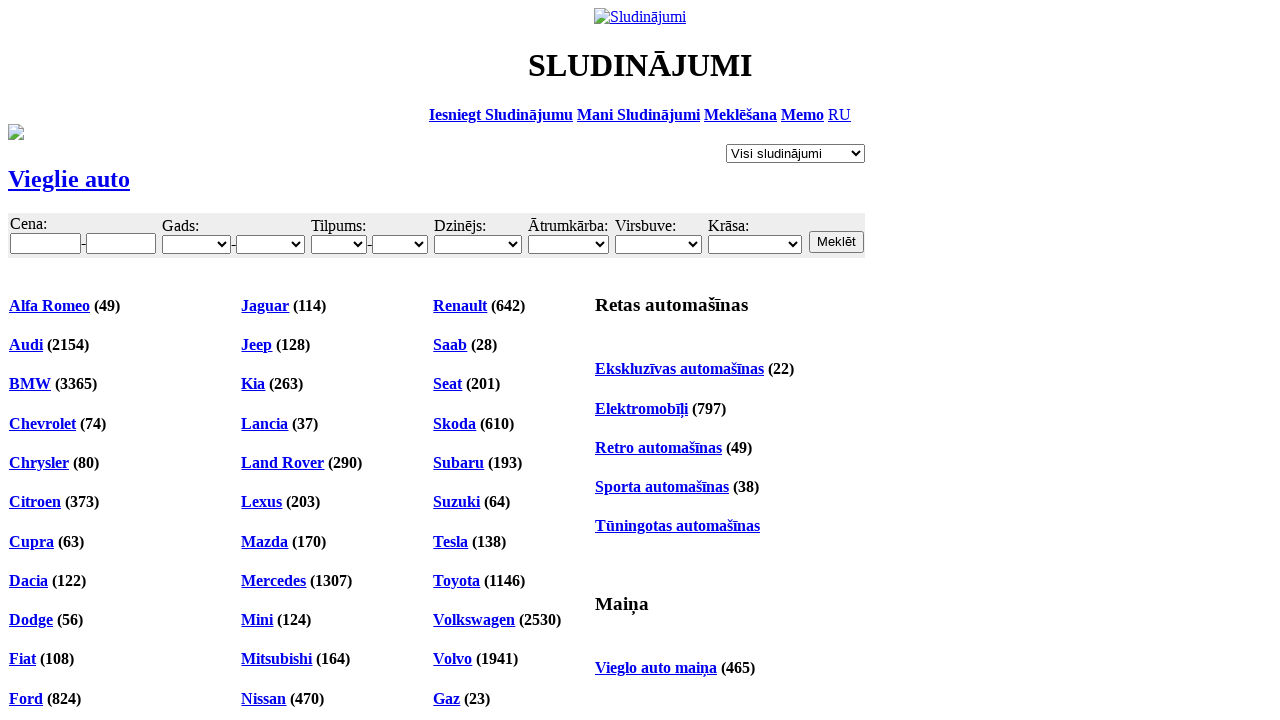

Entered minimum price of 6000 on #f_o_8_min
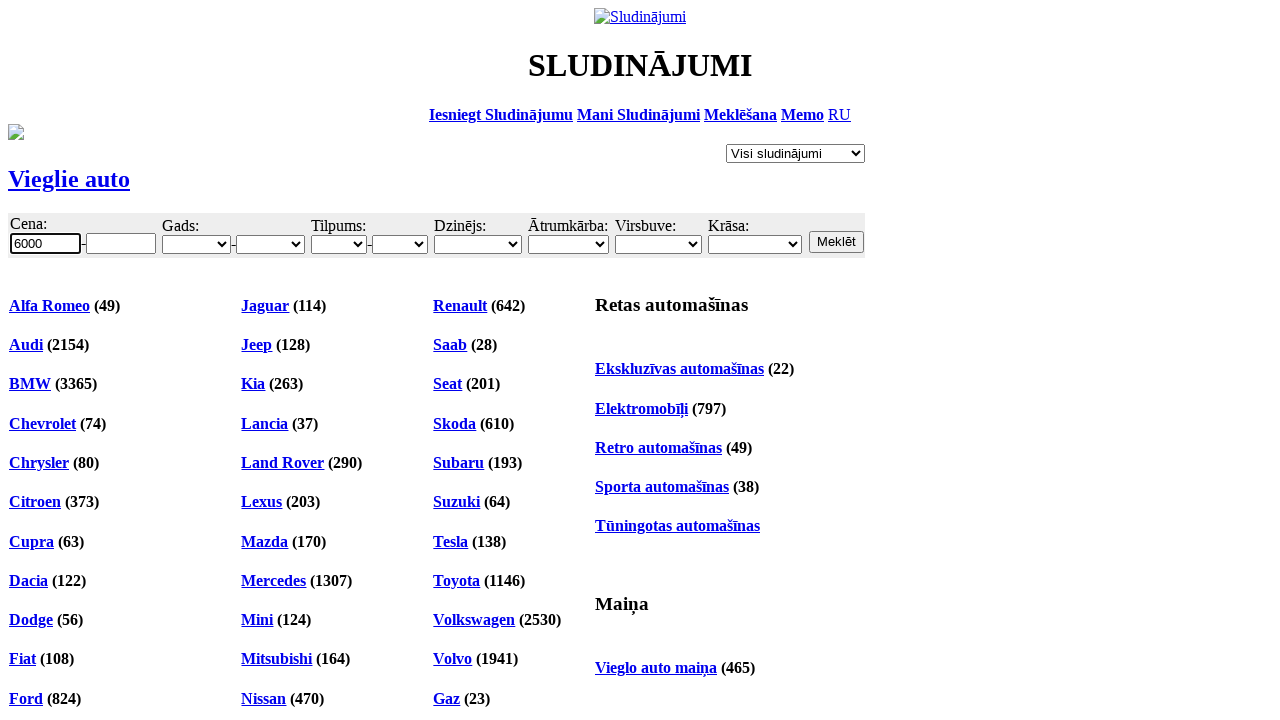

Entered maximum price of 10000 on #f_o_8_max
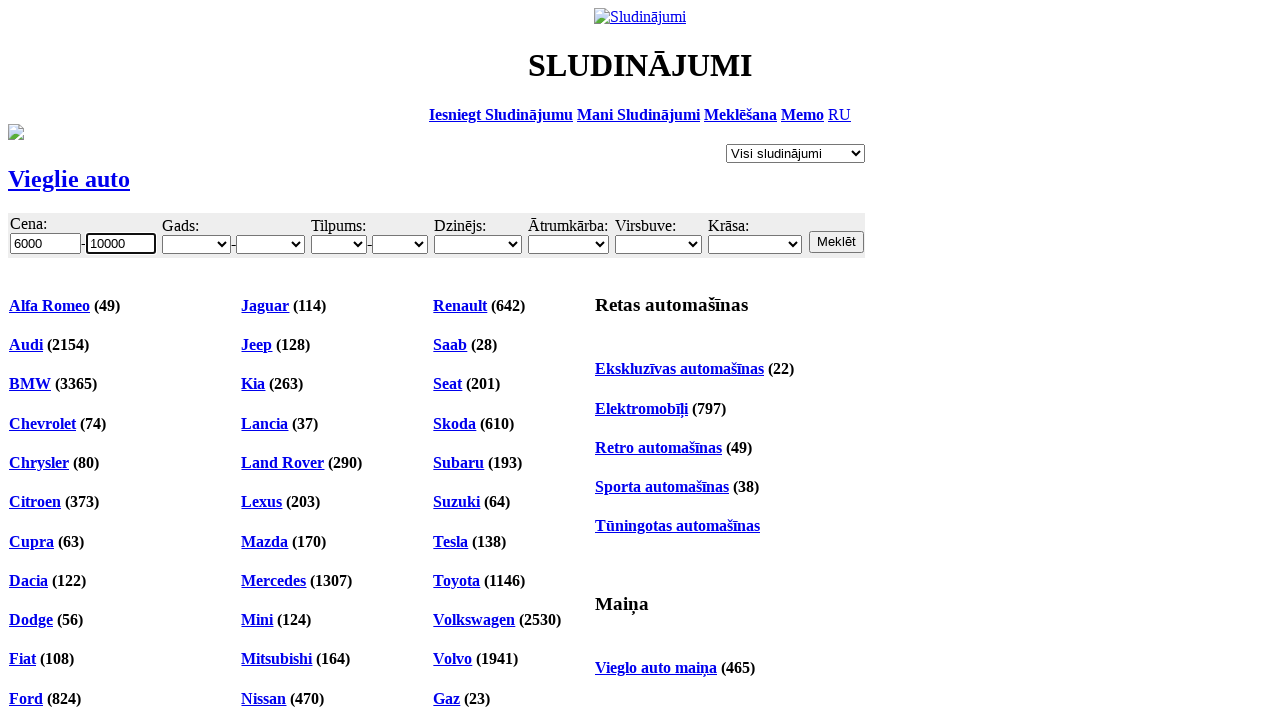

Selected car year from 2001 on #f_o_18_min
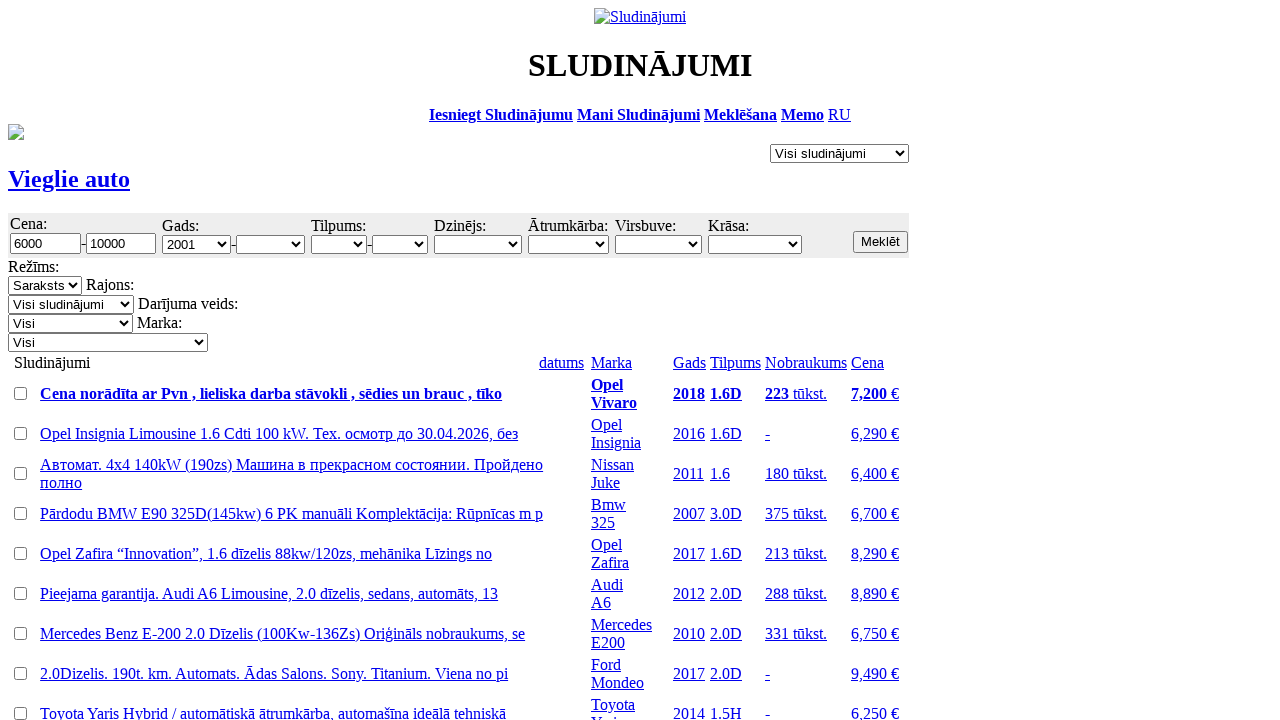

Selected engine size maximum of 3.0 on #f_o_15_max
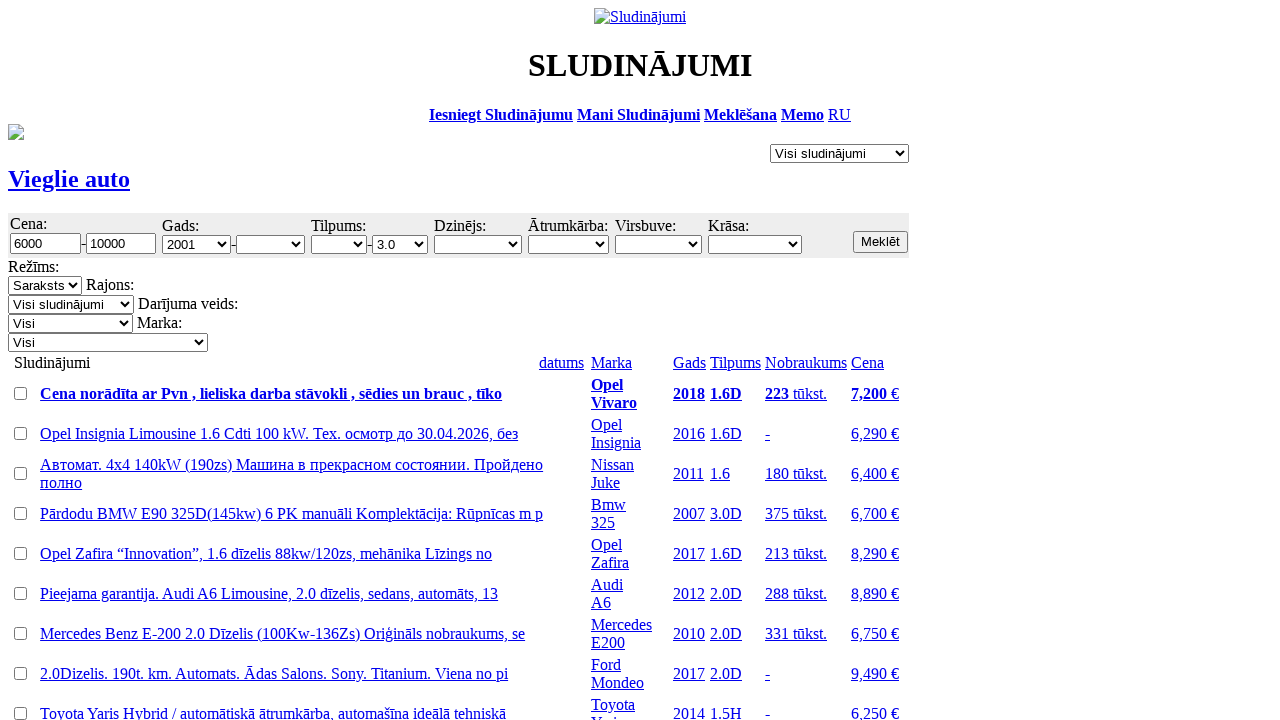

Selected car color White (Balta) on #f_o_17
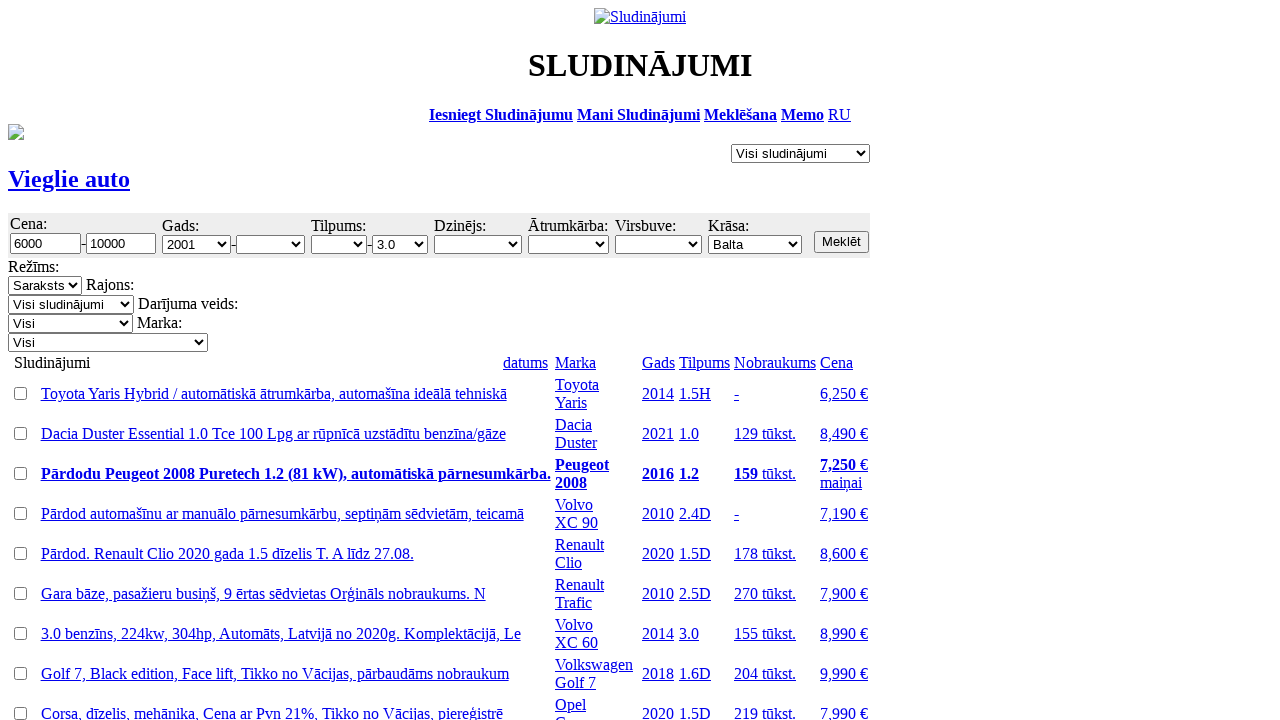

Clicked submit button to search for cars at (842, 242) on input.b.s12
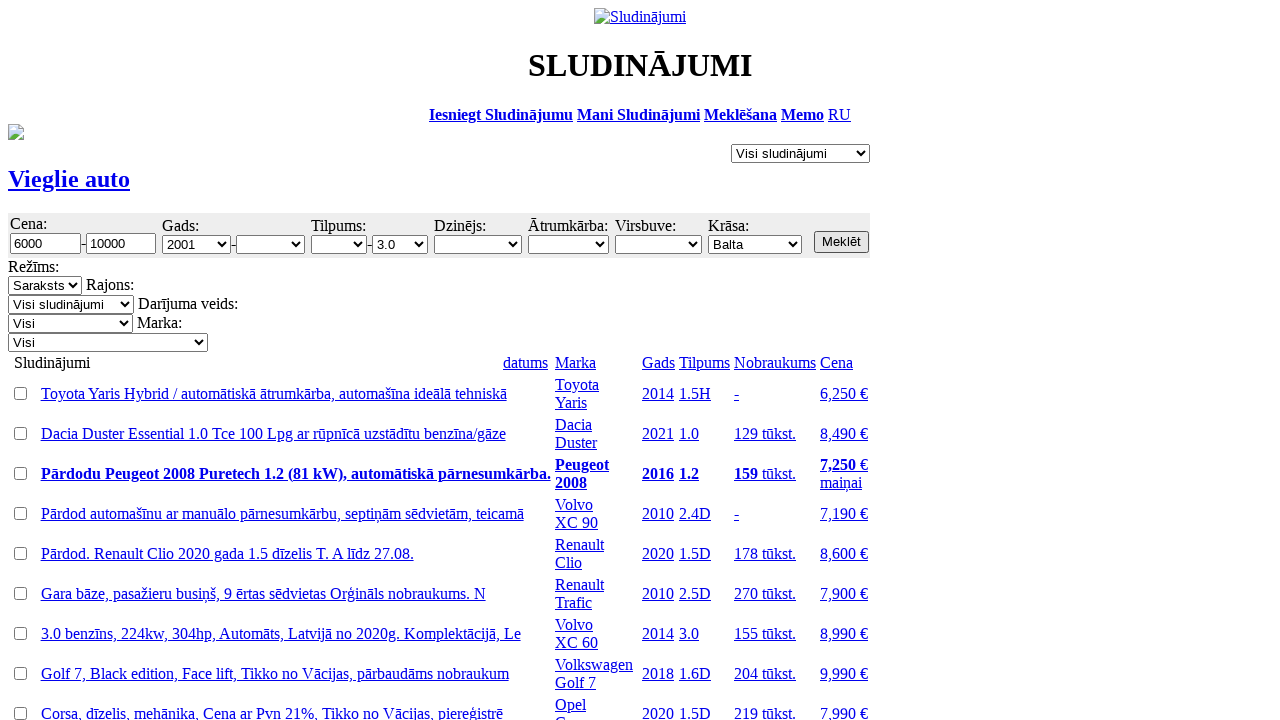

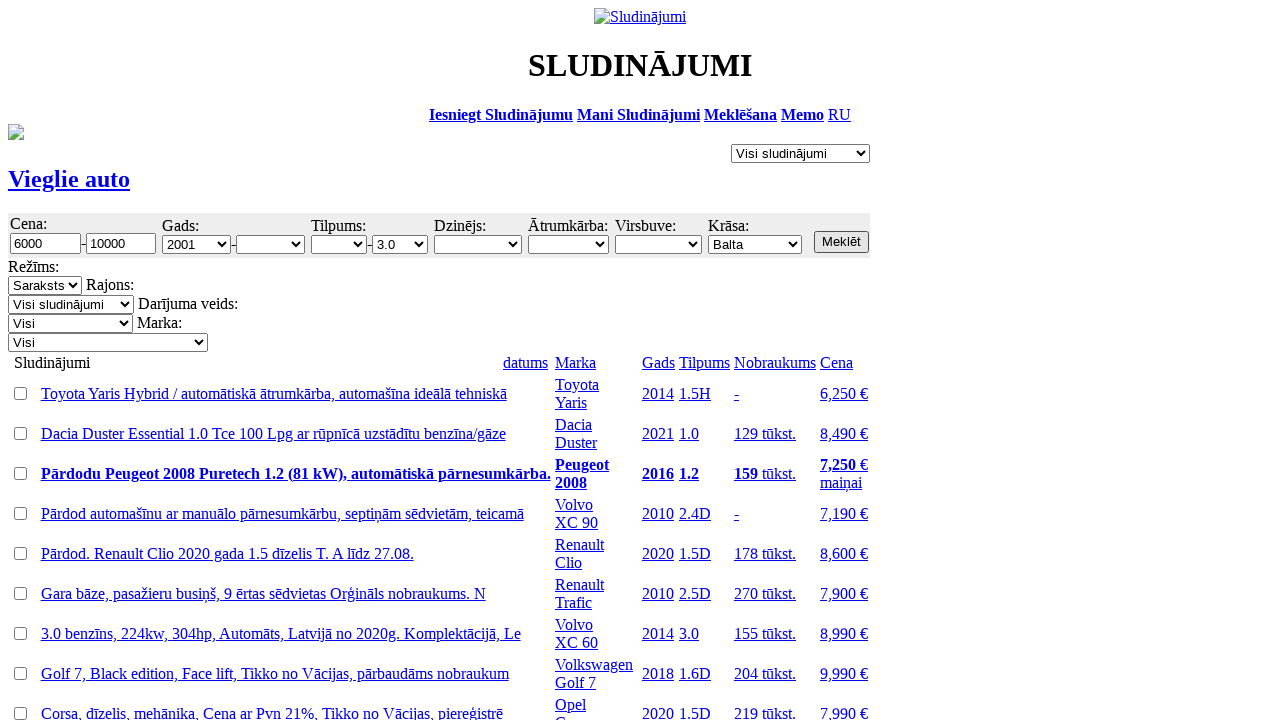